Tests nested frames by navigating to the nested frames page and verifying the top-middle frame contains "MIDDLE" text

Starting URL: https://the-internet.herokuapp.com/frames

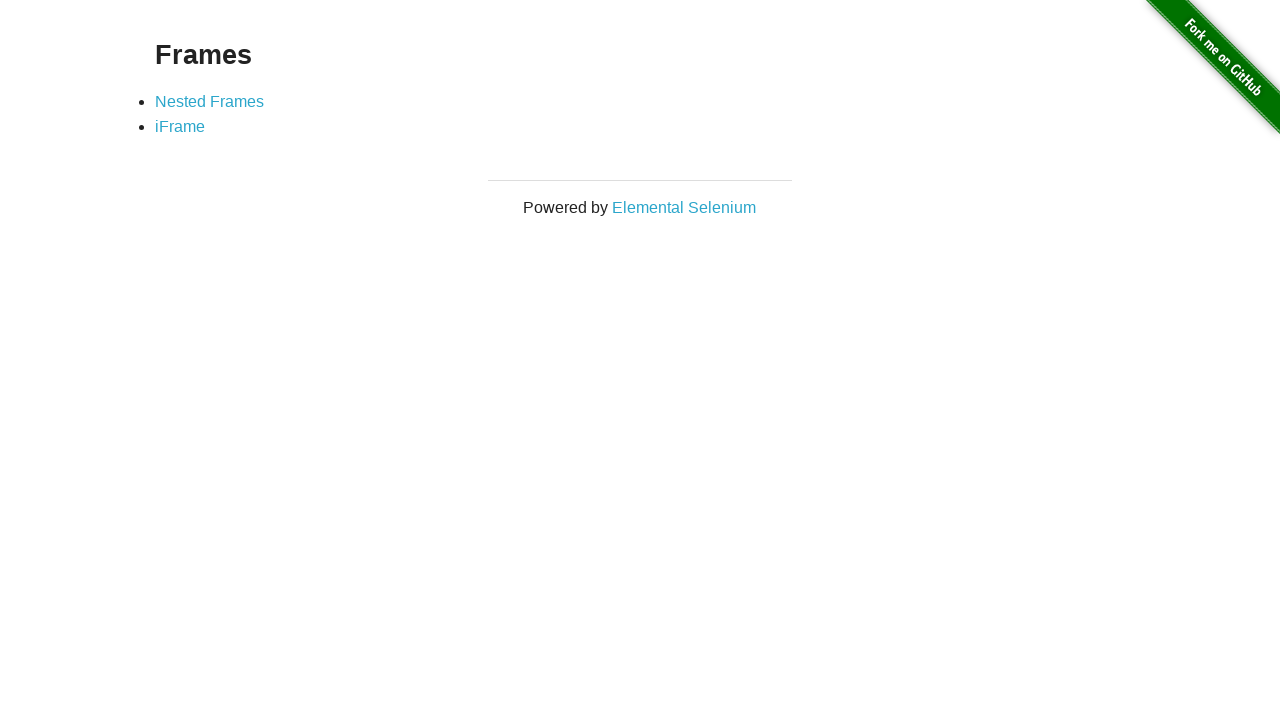

Clicked on Nested Frames link at (210, 101) on a[href='/nested_frames']
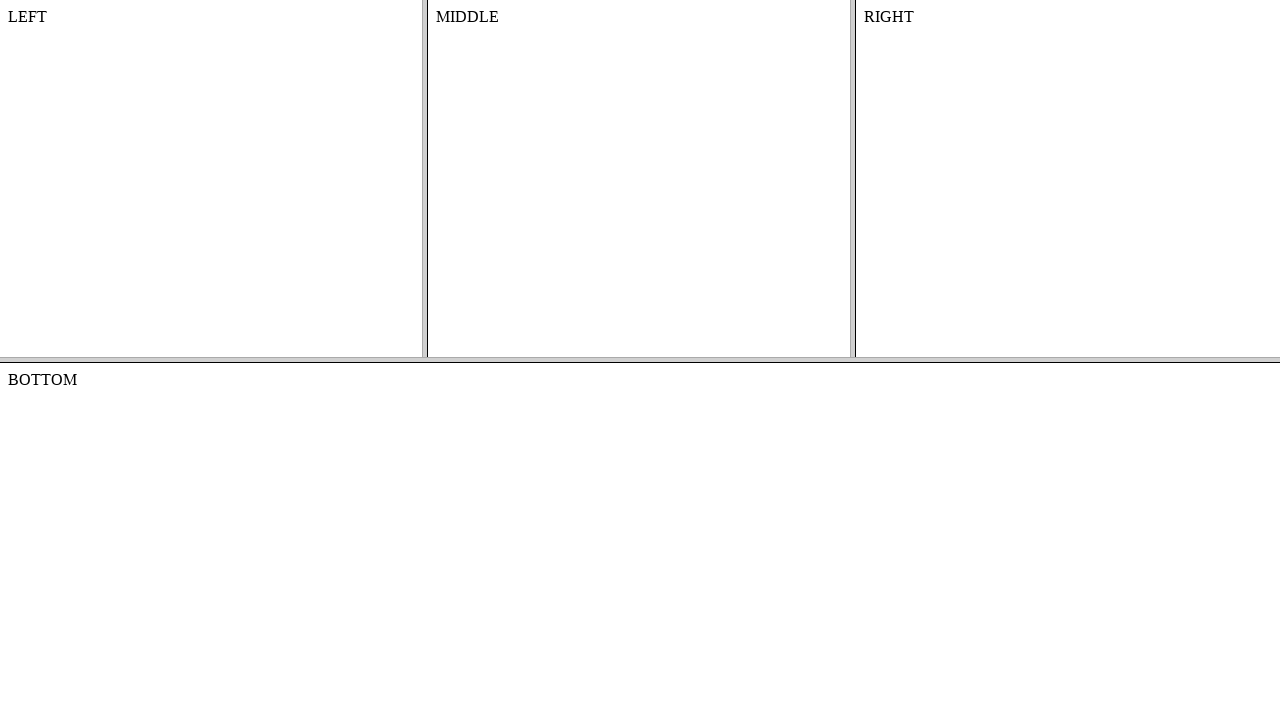

Nested frames page loaded (DOM content ready)
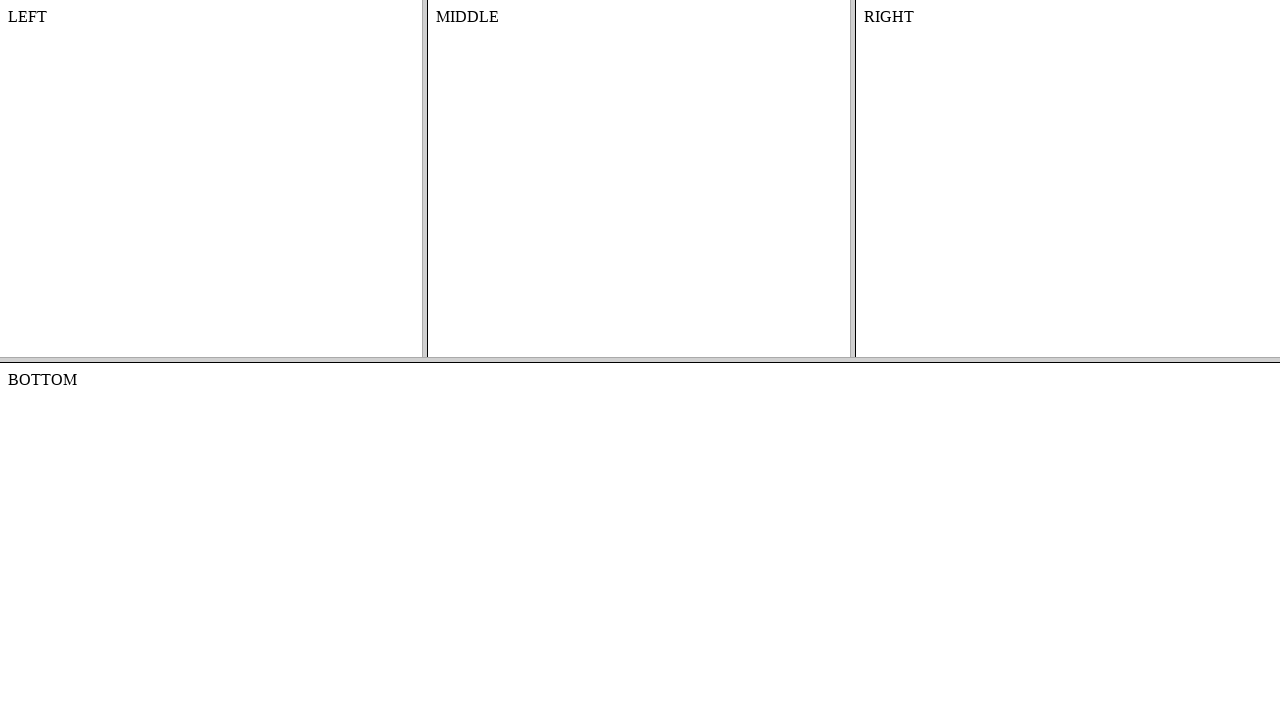

Located top frame element
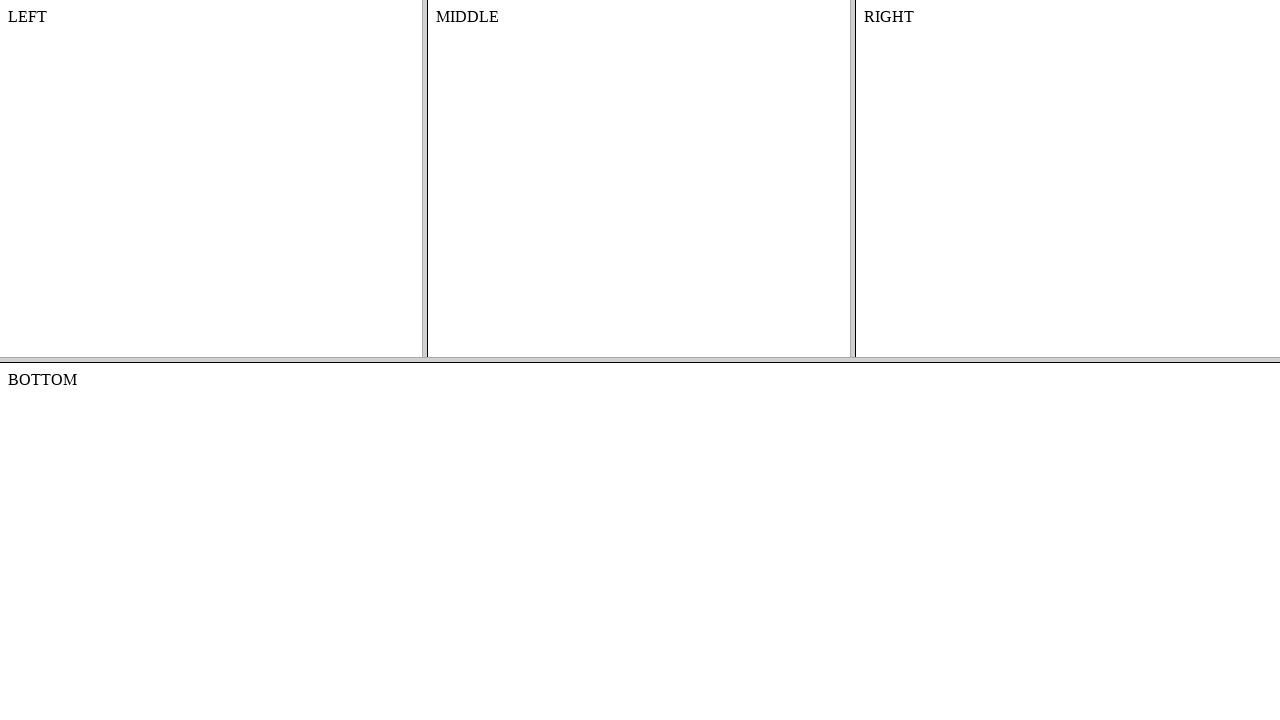

Located middle frame within top frame
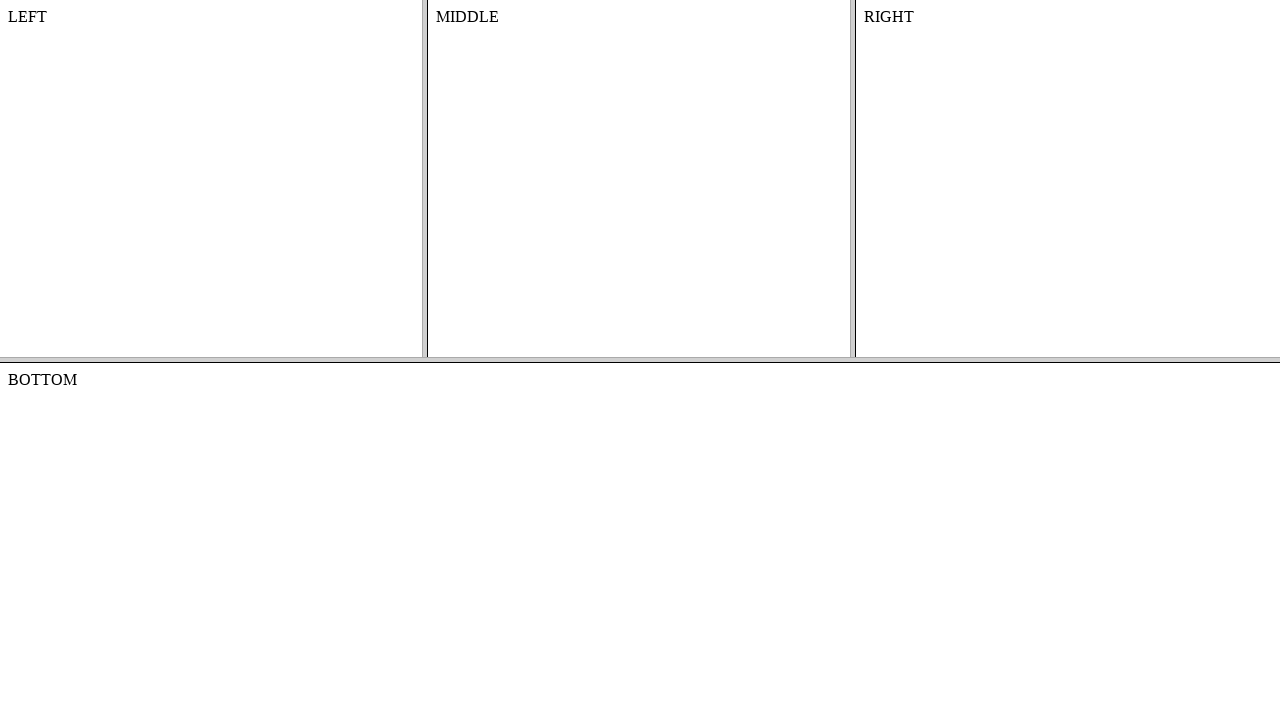

Retrieved text content from middle frame body
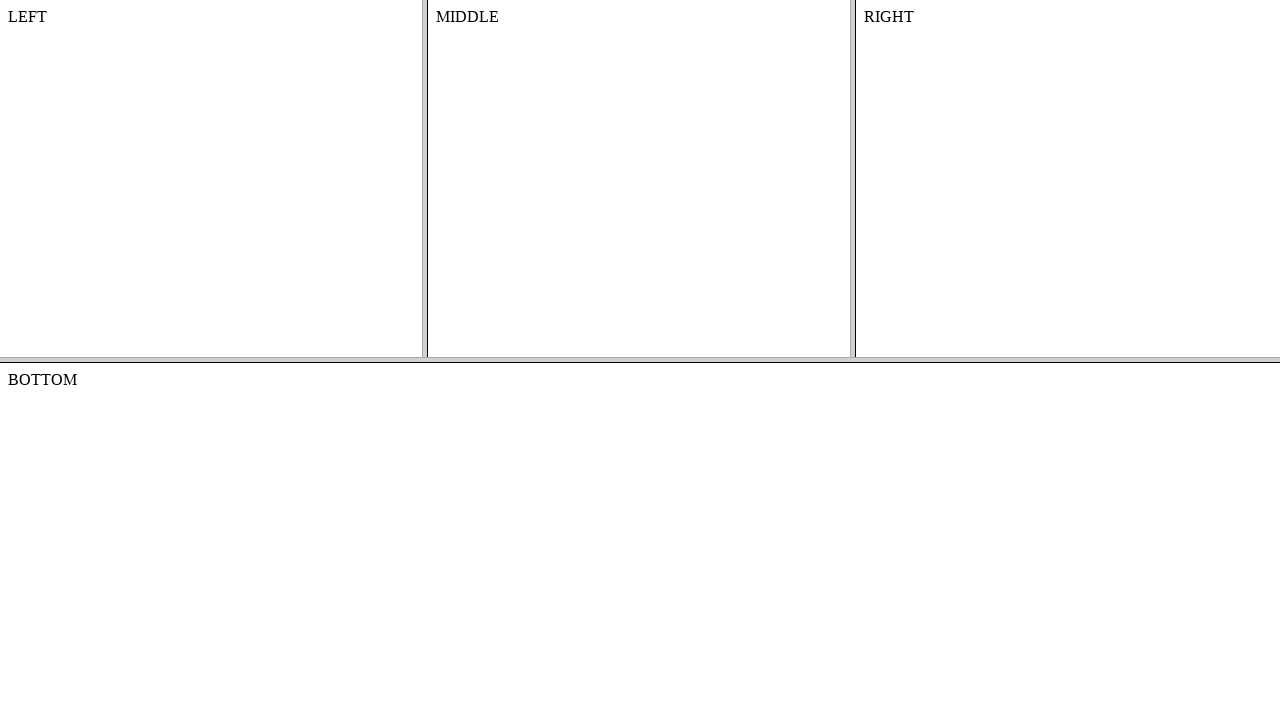

Verified that middle frame contains 'MIDDLE' text
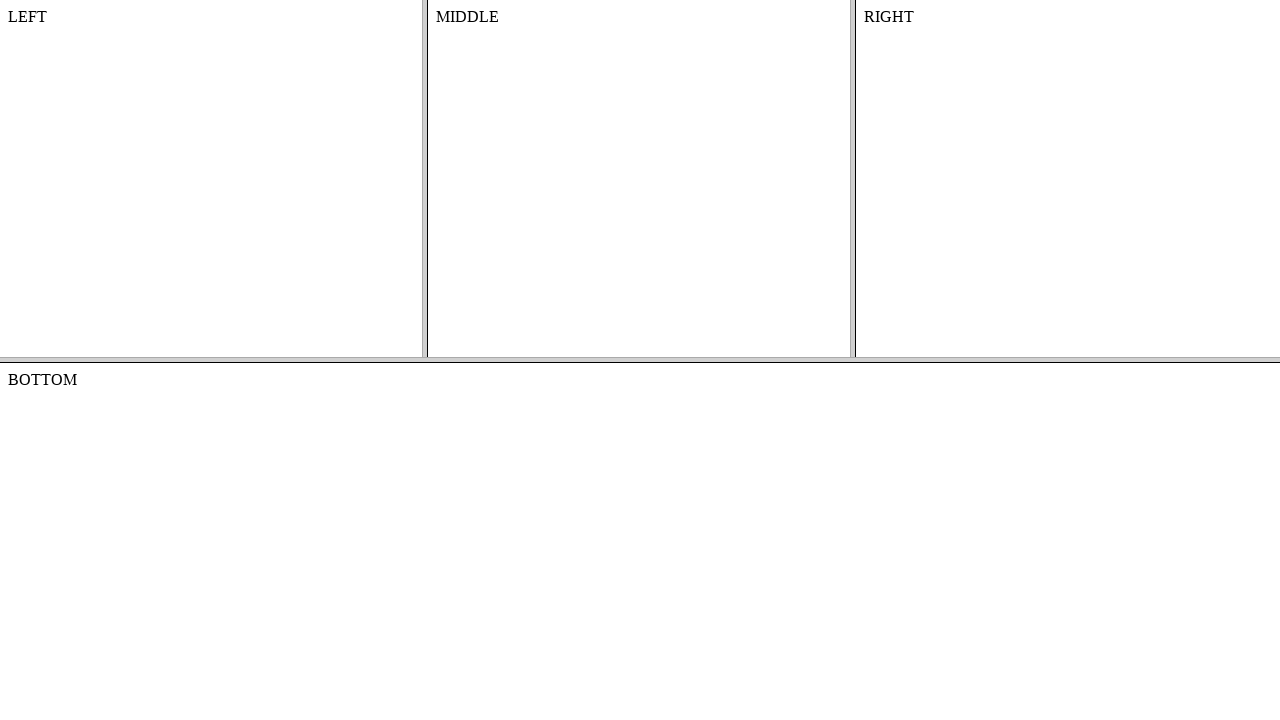

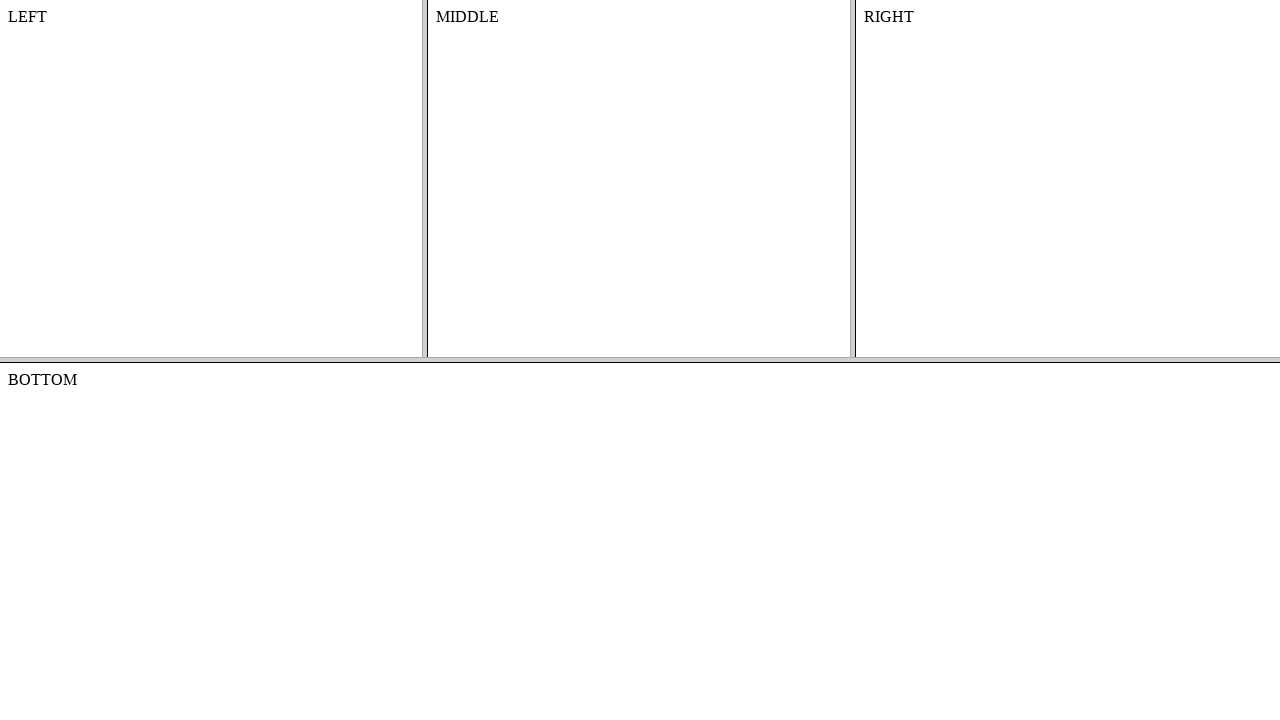